Performs a search on python.org by entering "list" in the search field and submitting the form

Starting URL: https://python.org

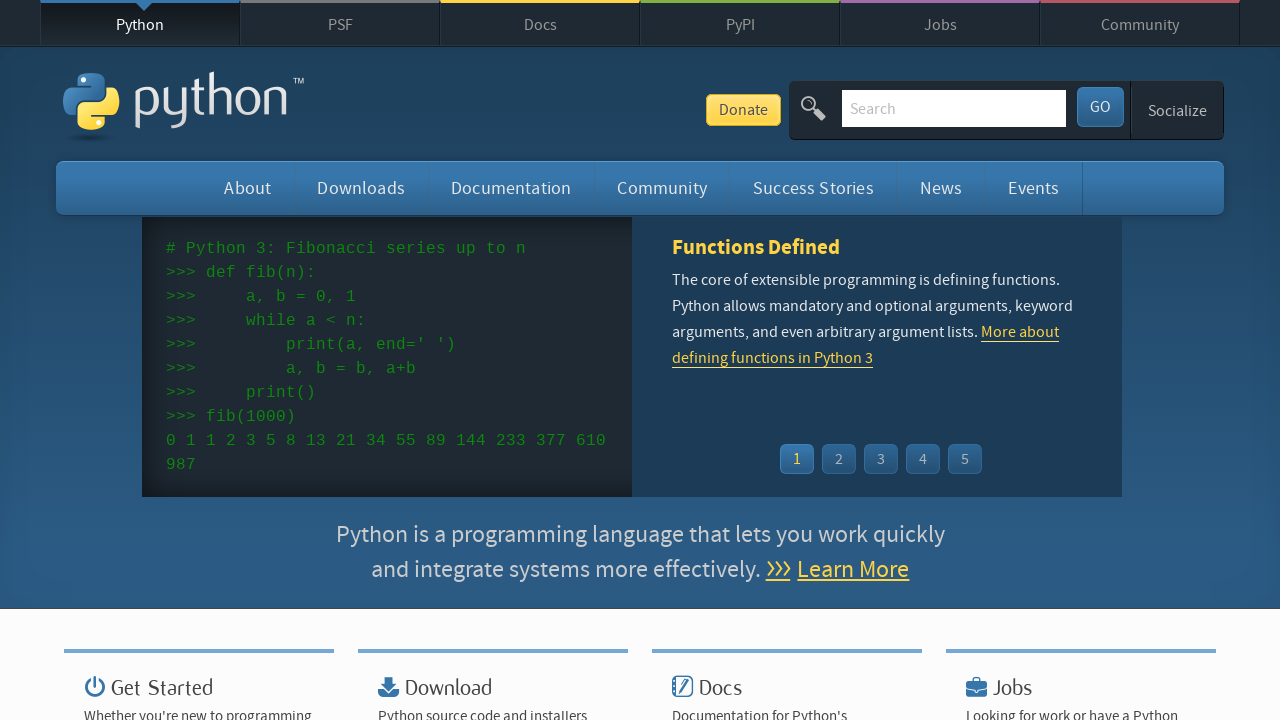

Clicked search field to focus at (954, 108) on #id-search-field
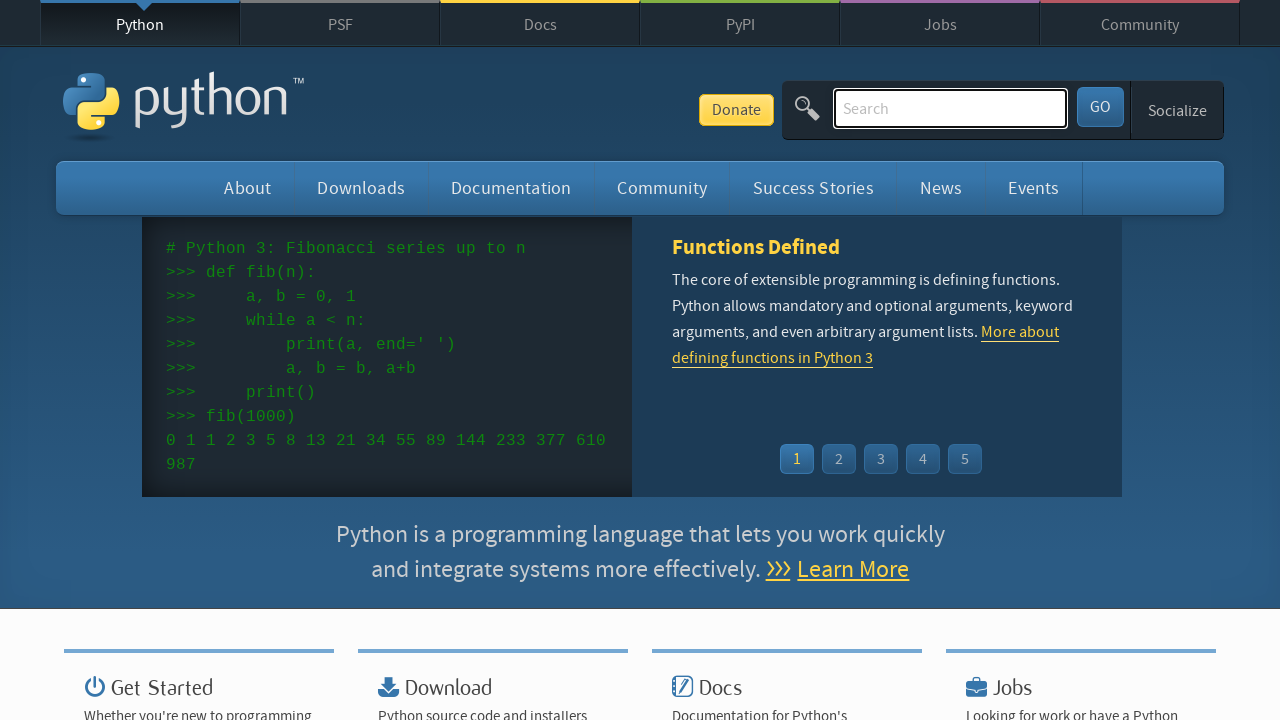

Entered 'list' in search field on #id-search-field
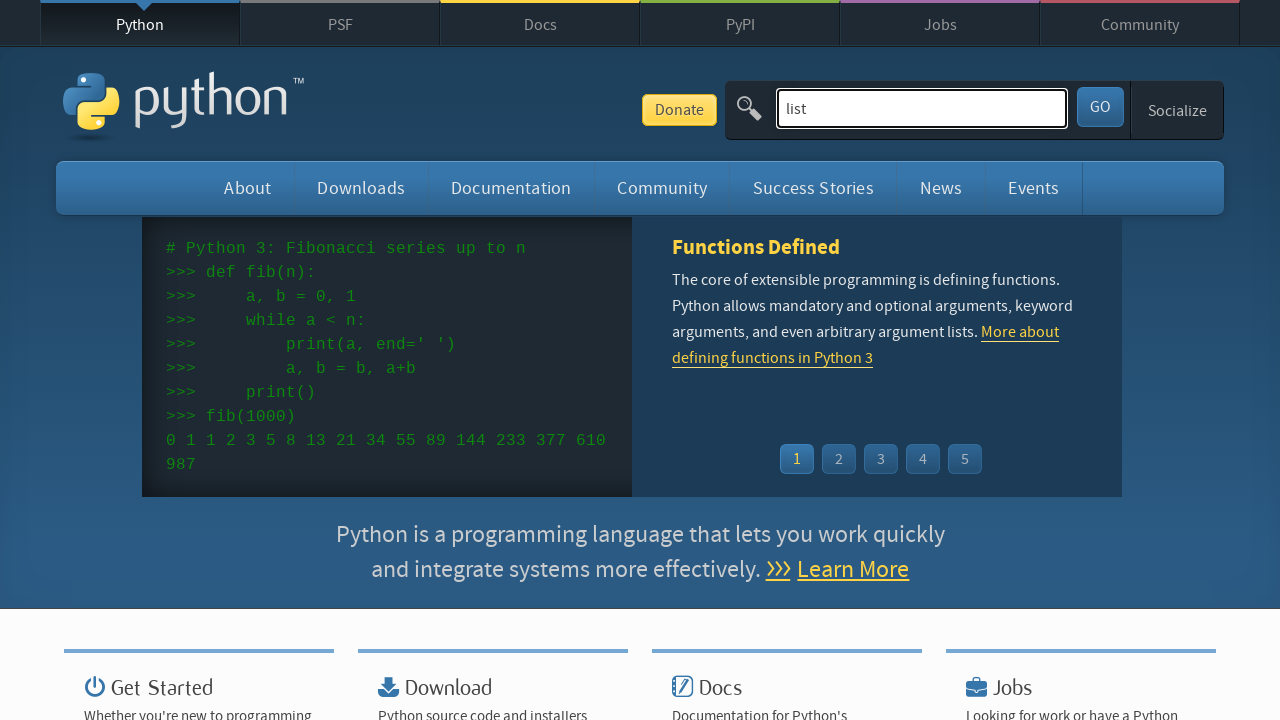

Clicked submit button to perform search at (1100, 107) on #submit
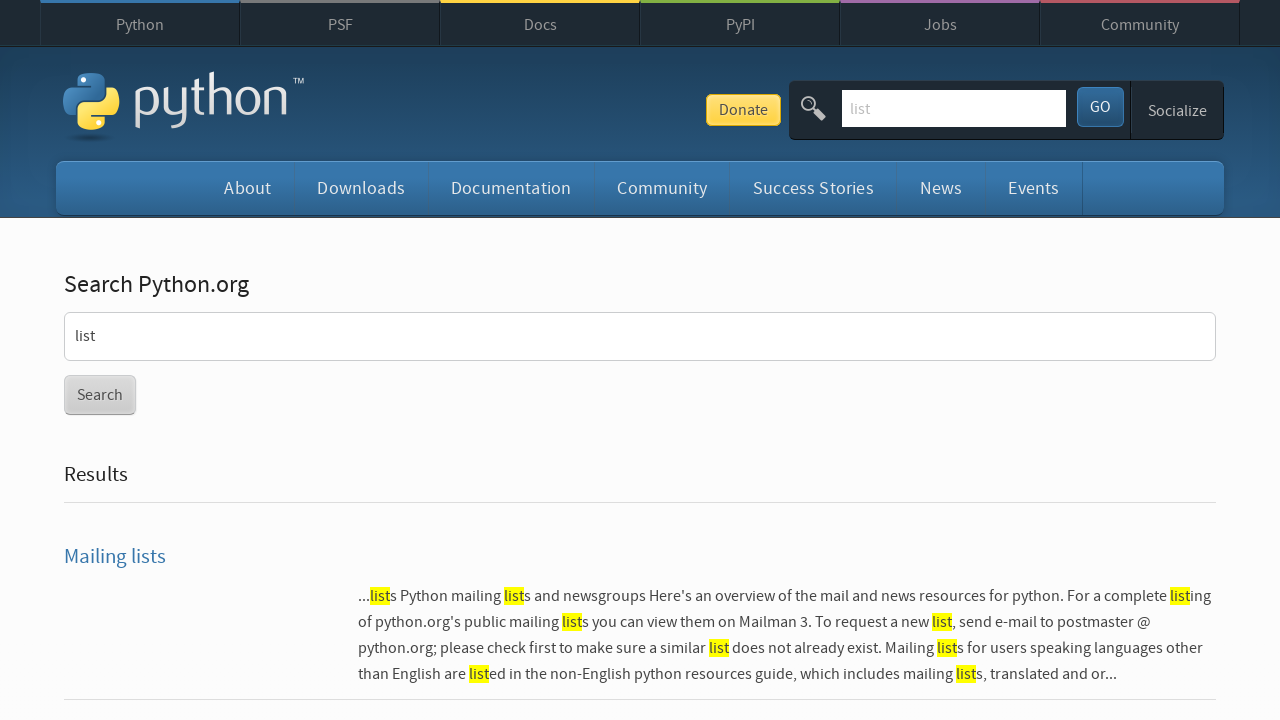

Search results page loaded
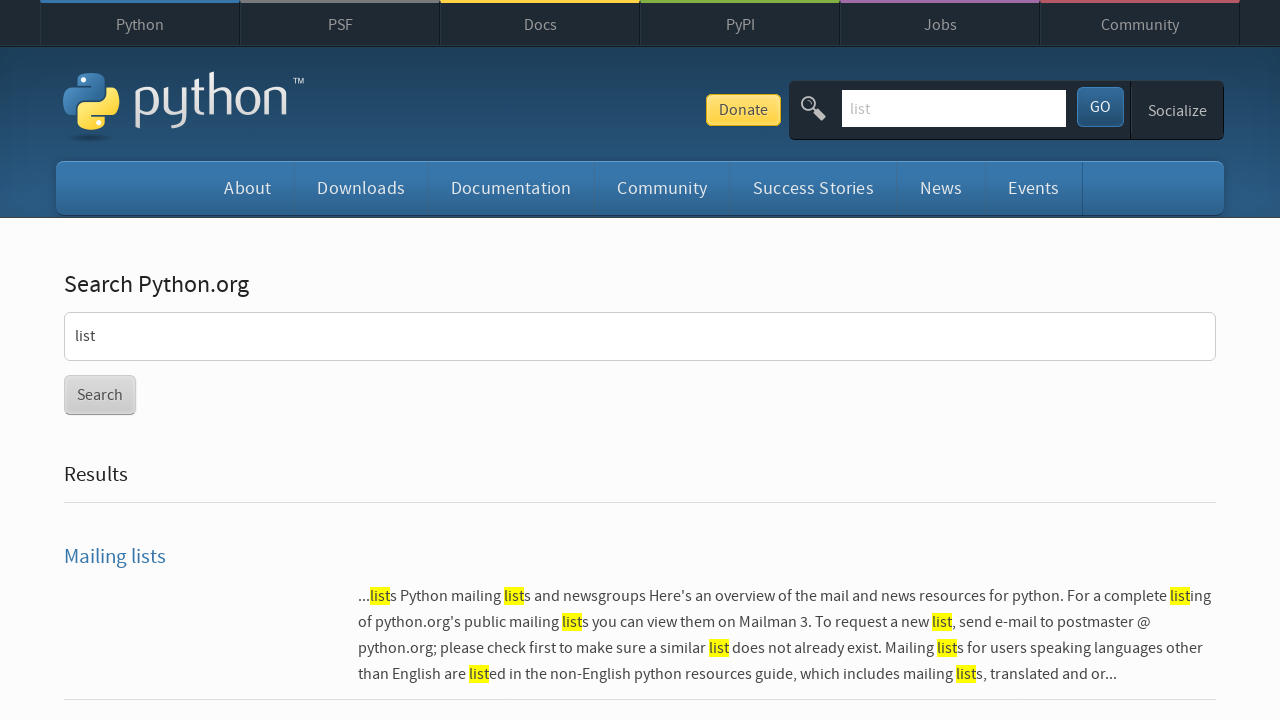

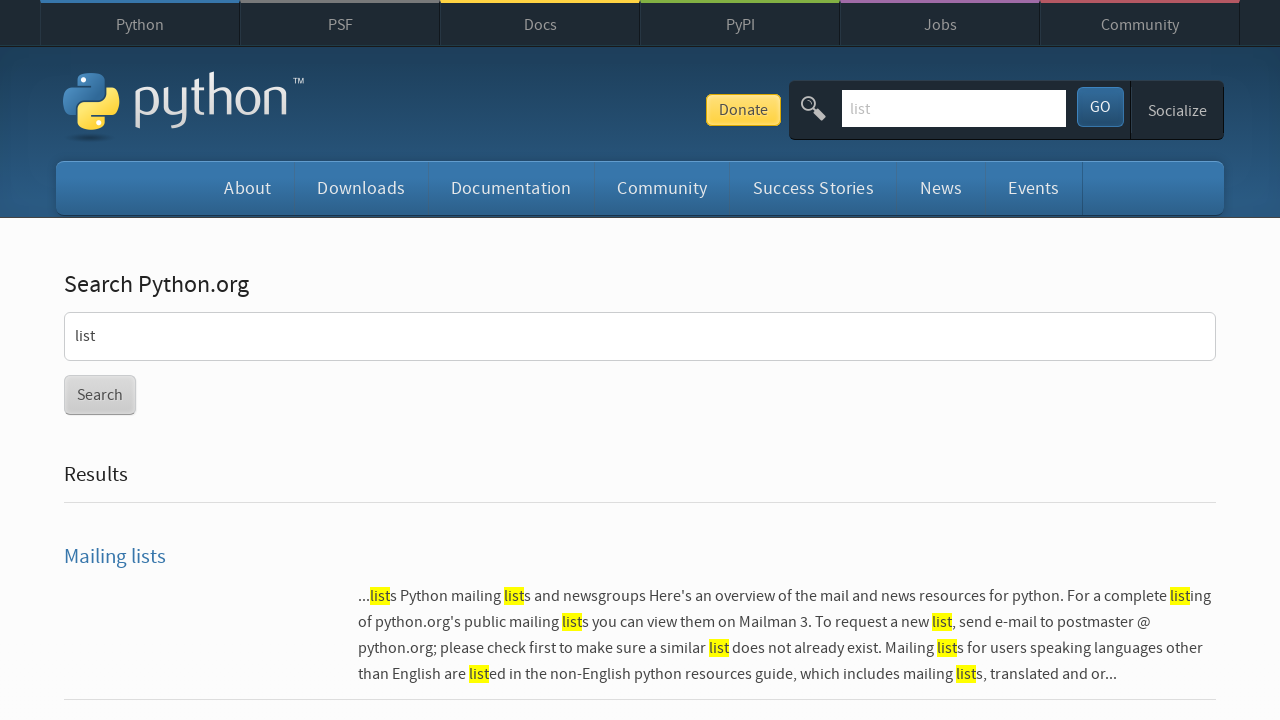